Tests handling a confirmation dialog by clicking a button, accepting the confirmation, and verifying the result message.

Starting URL: https://testautomationpractice.blogspot.com/

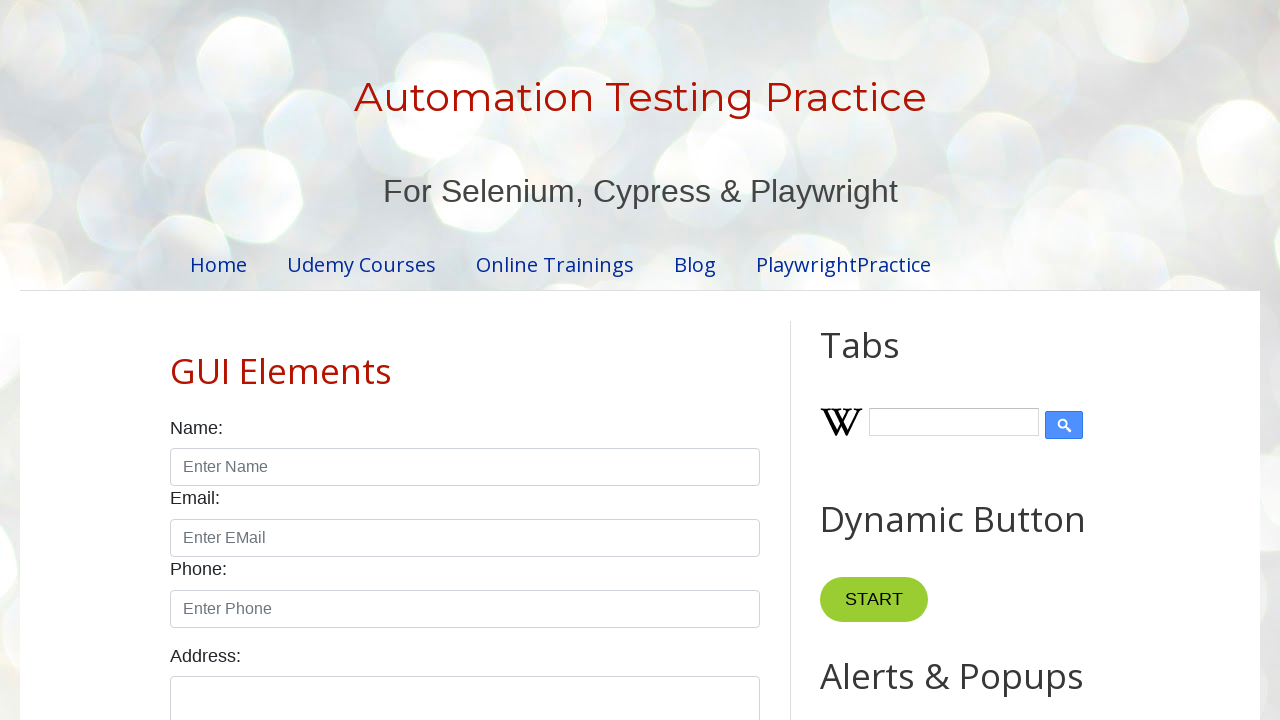

Set up dialog handler to accept confirmation alerts
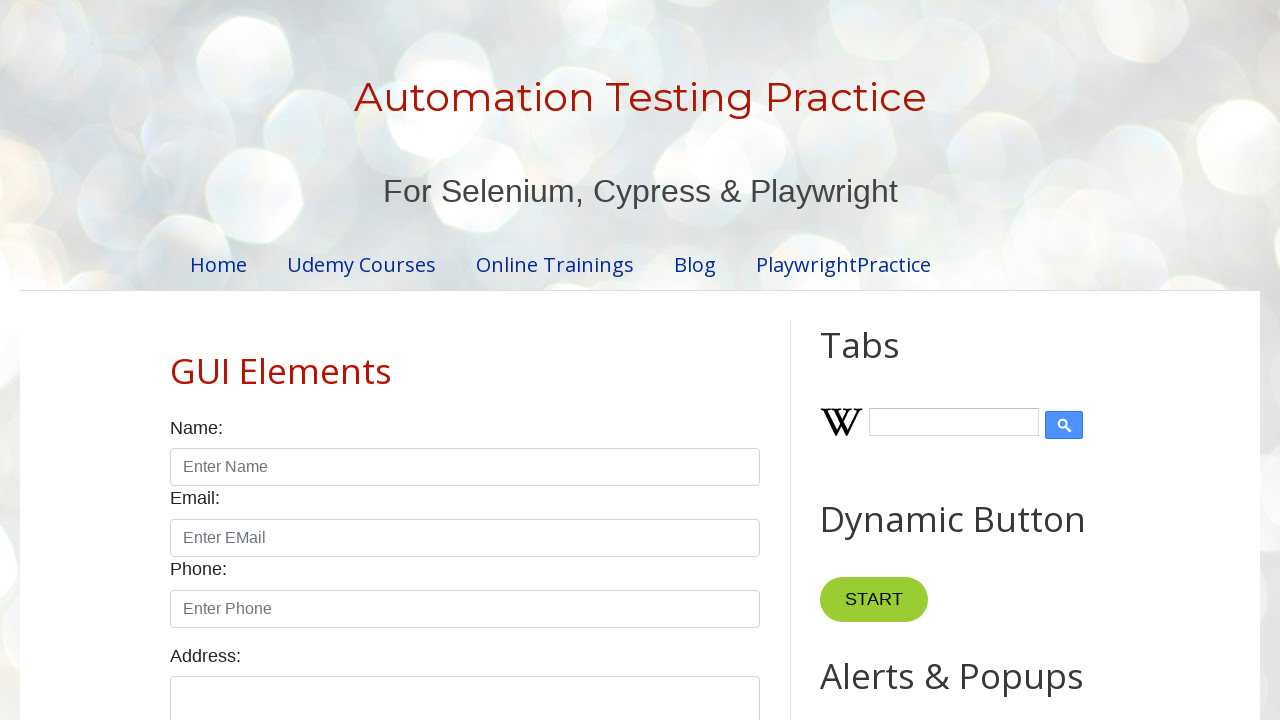

Clicked Confirmation Alert button at (912, 360) on xpath=//button[normalize-space()='Confirmation Alert']
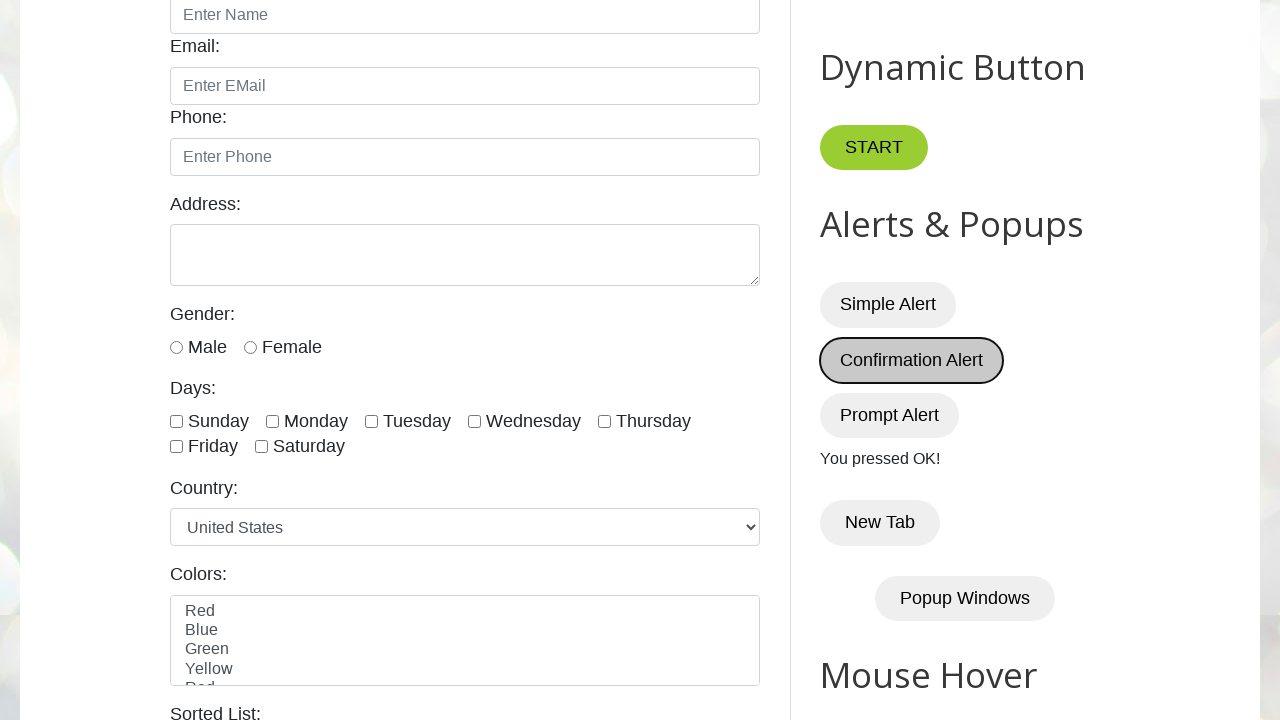

Confirmation dialog accepted and result text appeared
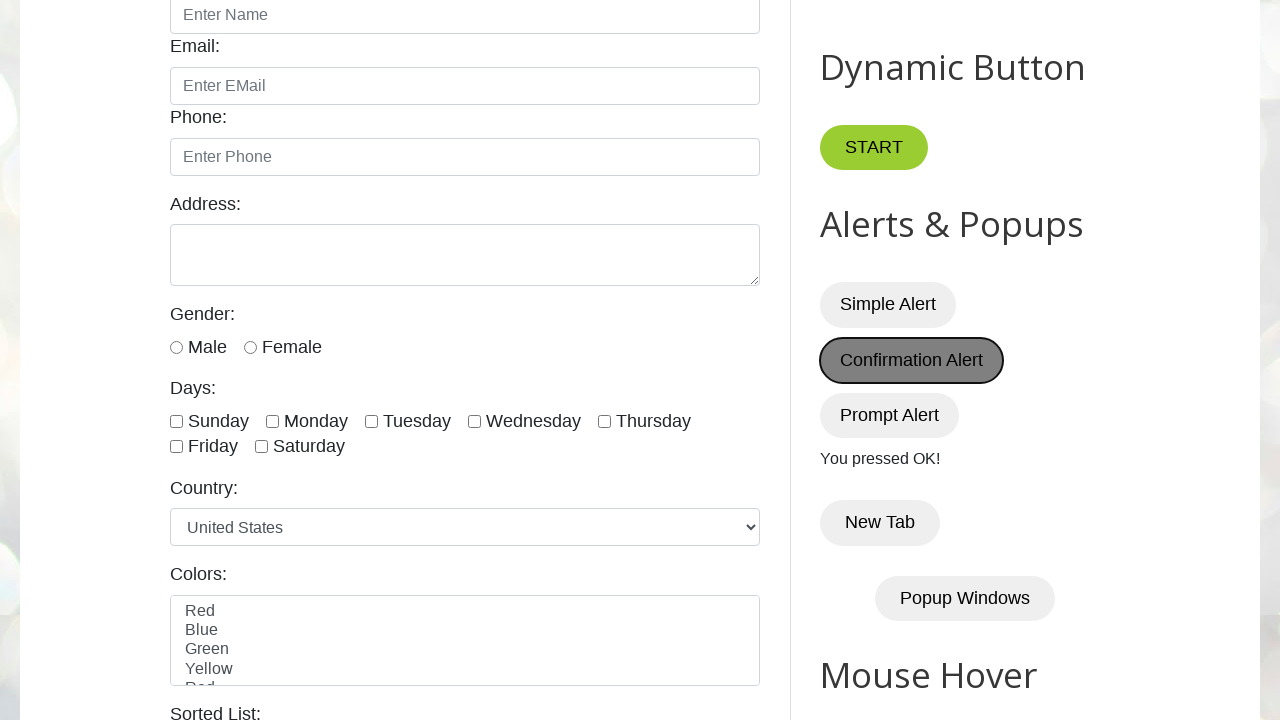

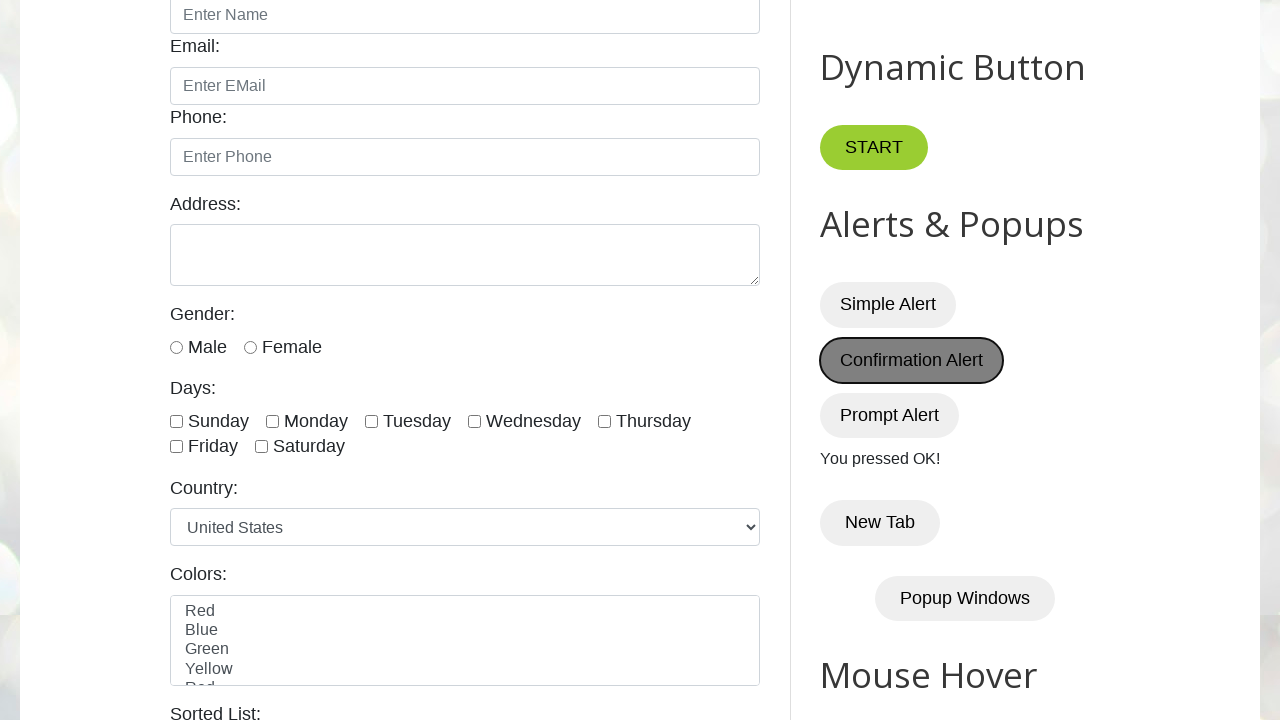